Tests a todo list drag-and-drop challenge by moving tasks from a todo table to a completed tasks table in sequential order

Starting URL: https://obstaclecourse.tricentis.com/Obstacles/23292

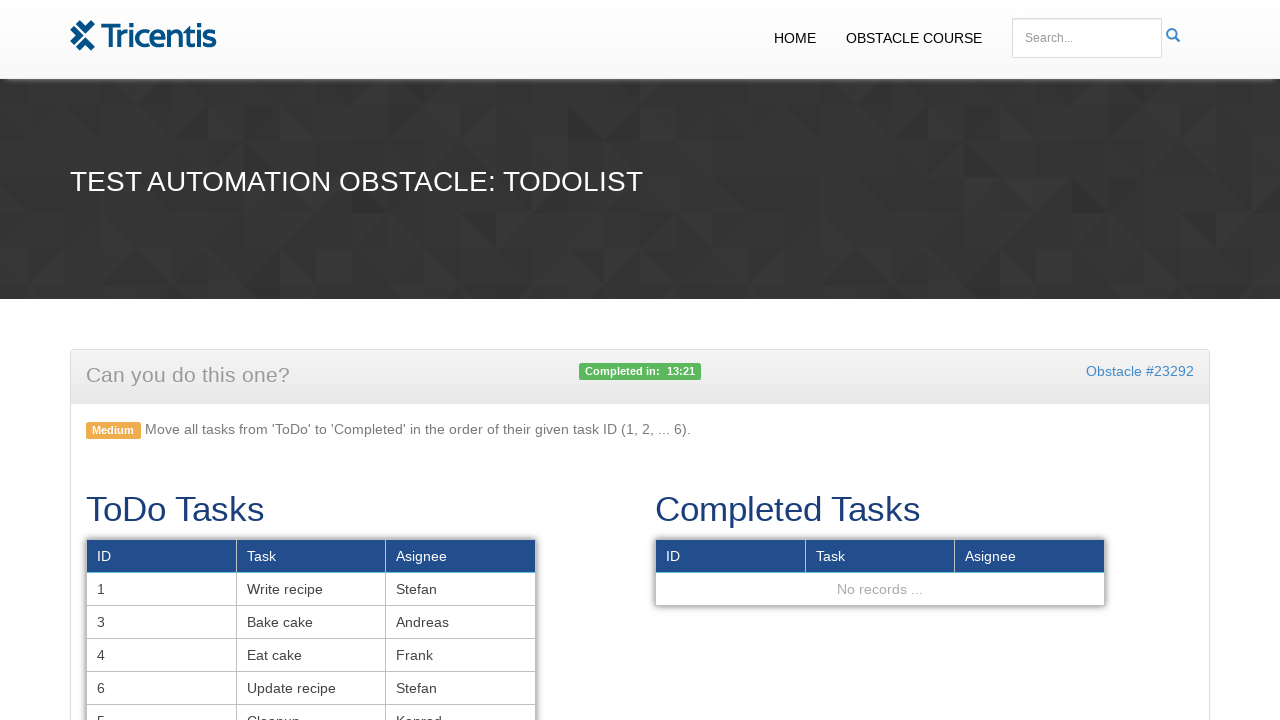

Retrieved all todo task rows from the todo-tasks table
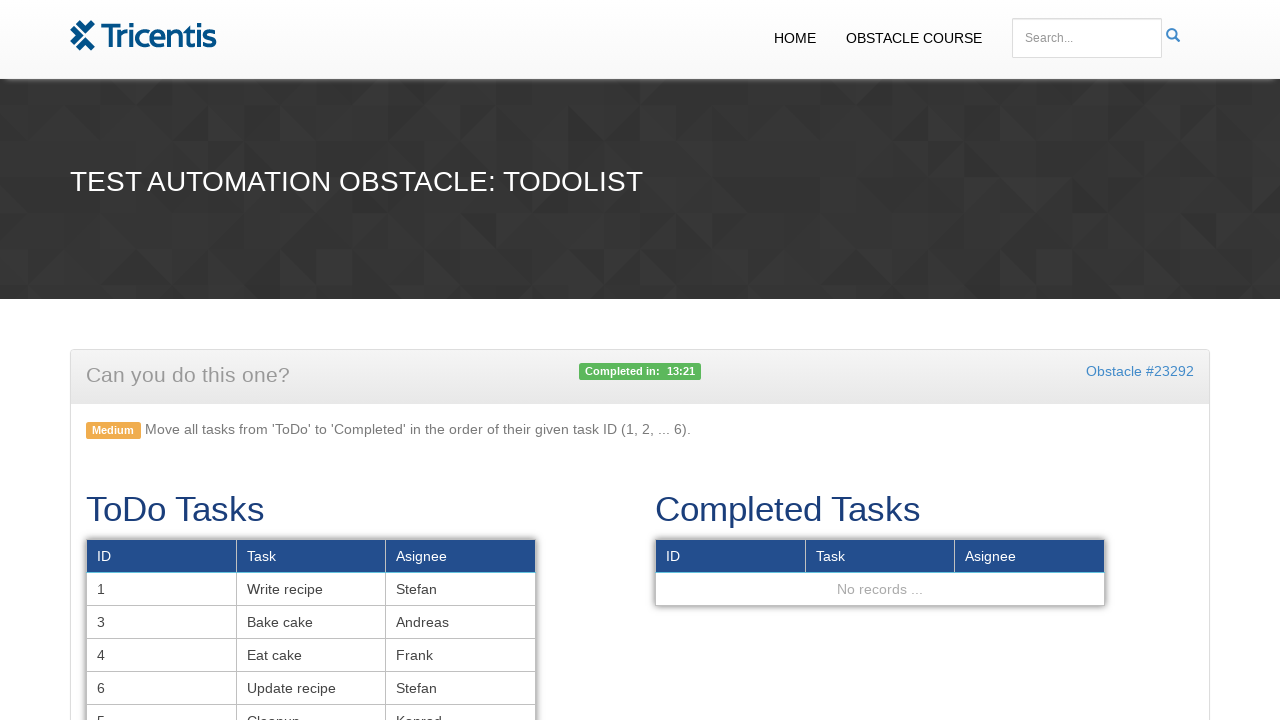

Located the completed-tasks drop target element
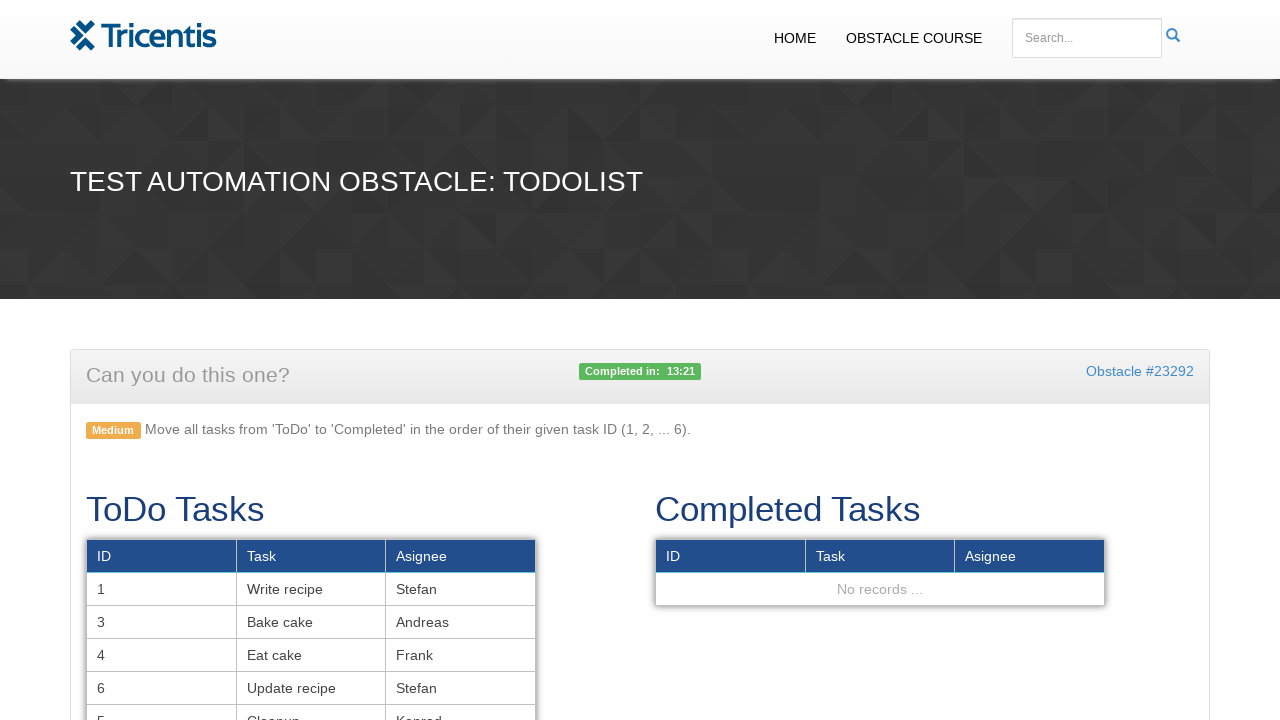

Located task 1 in the todo table
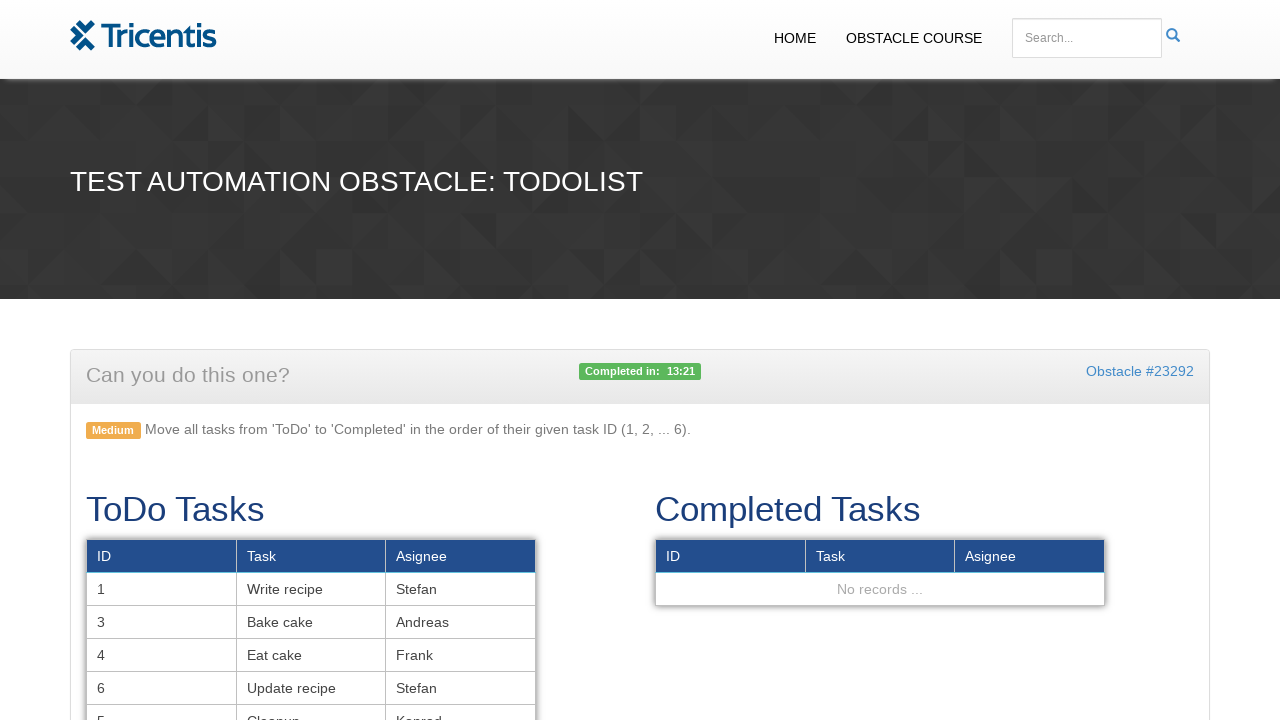

Dragged task 1 to the completed tasks table at (880, 572)
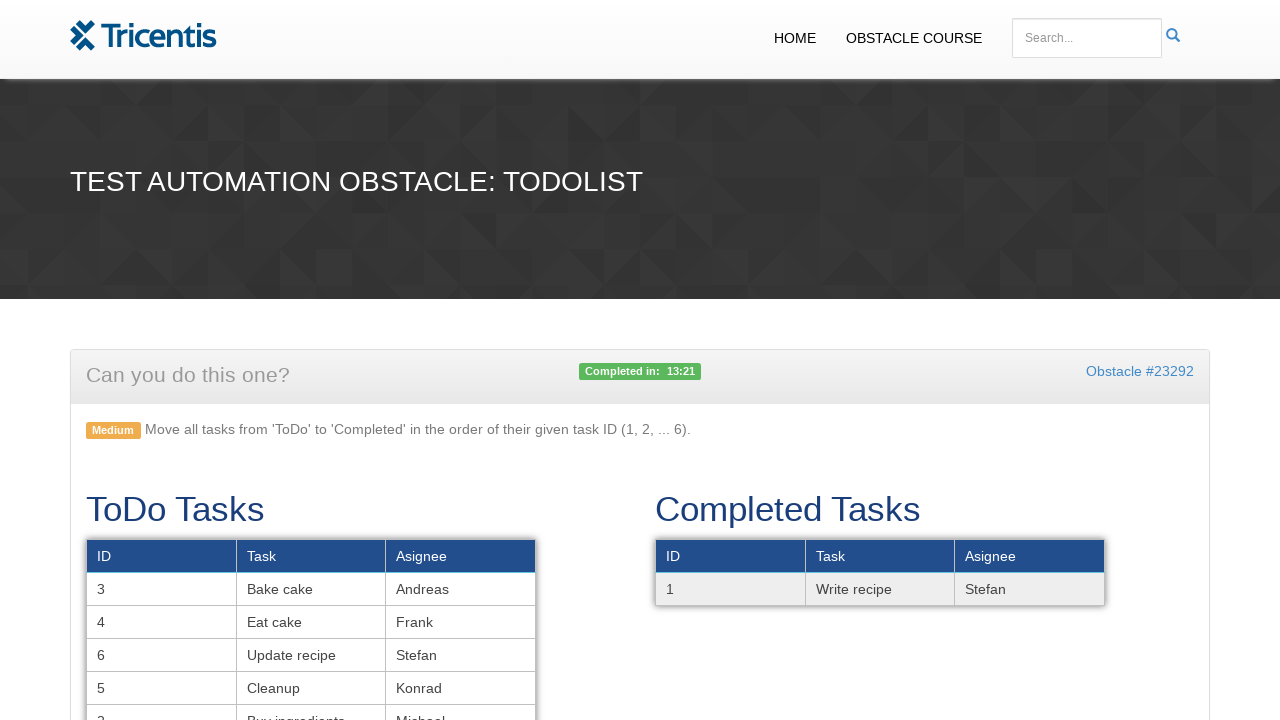

Located task 2 in the todo table
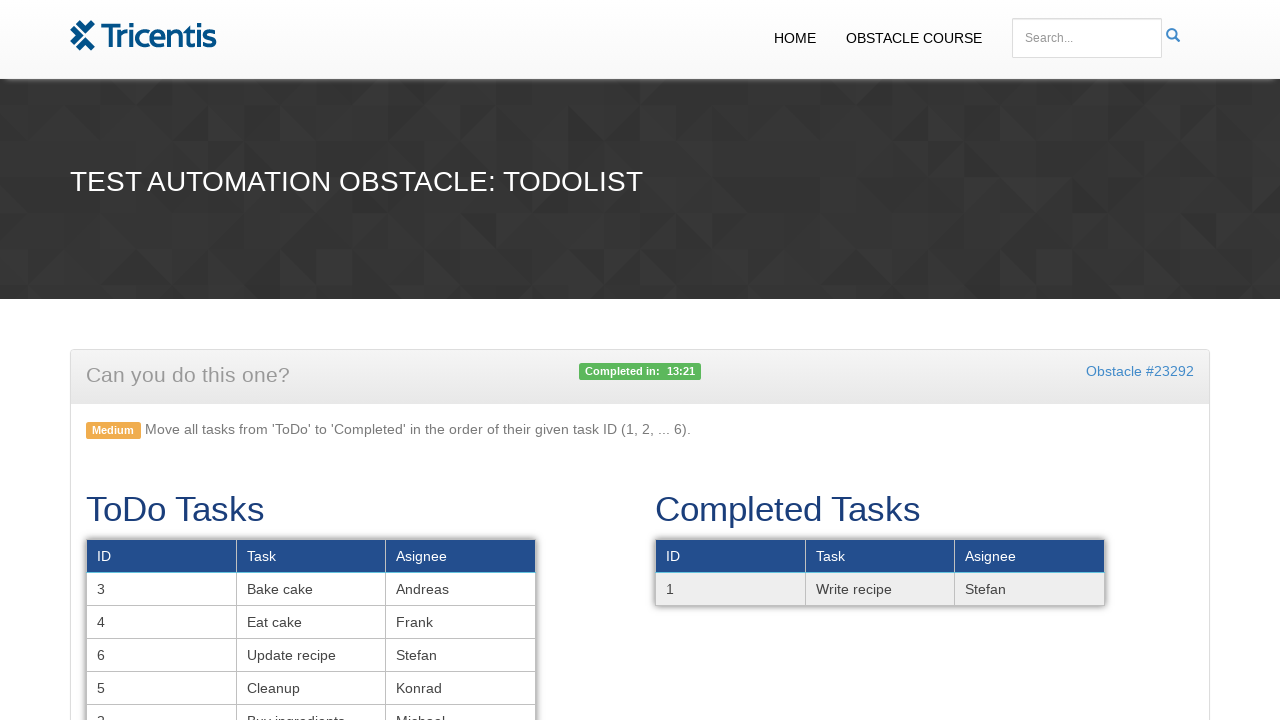

Dragged task 2 to the completed tasks table at (880, 556)
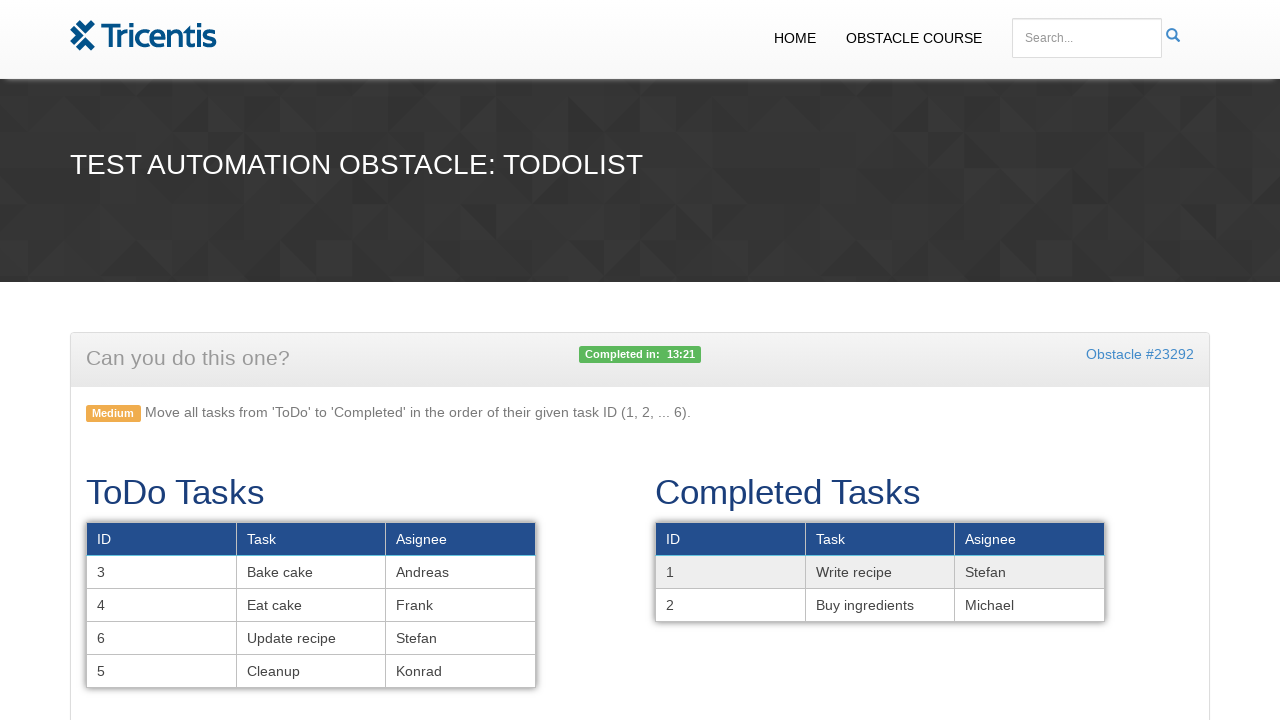

Located task 3 in the todo table
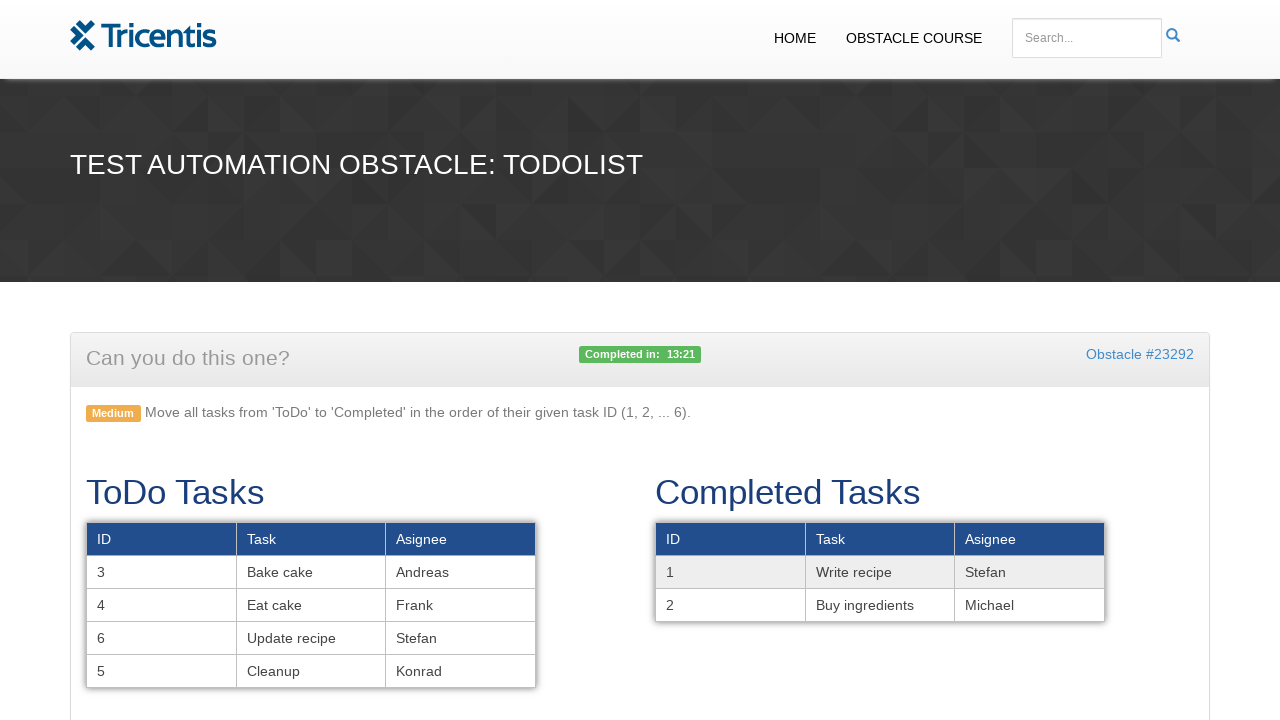

Dragged task 3 to the completed tasks table at (880, 572)
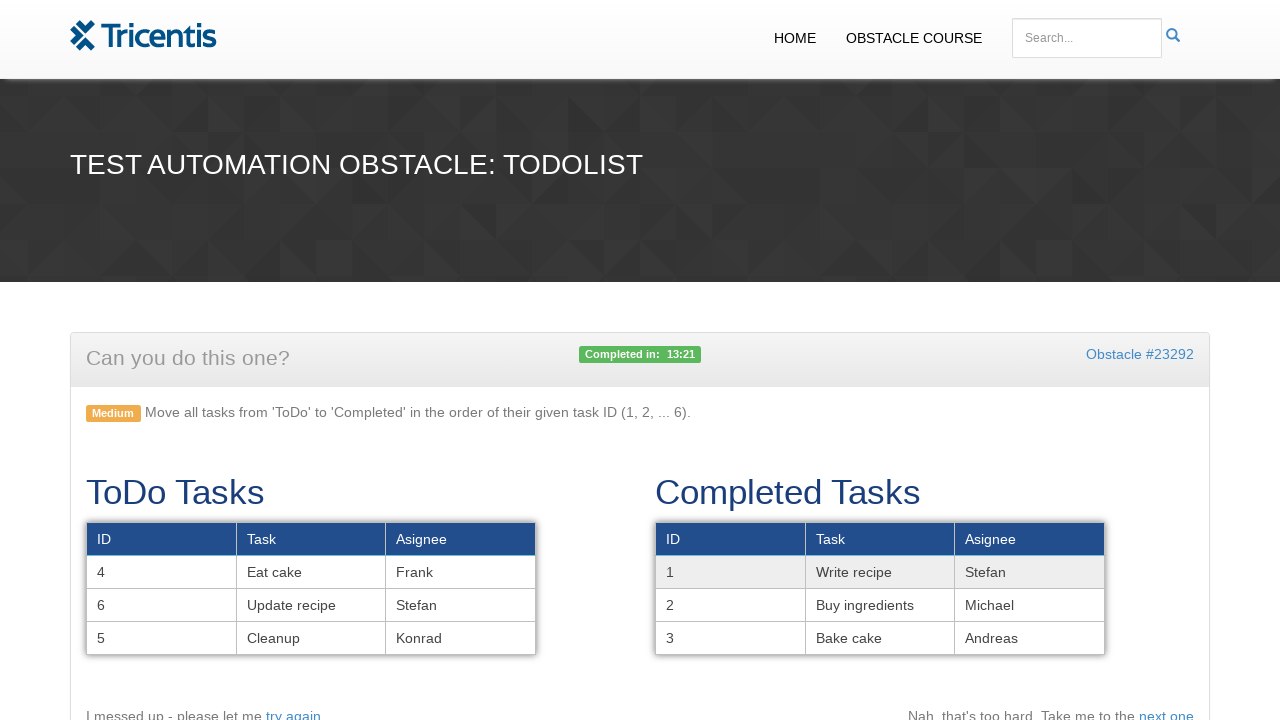

Located task 4 in the todo table
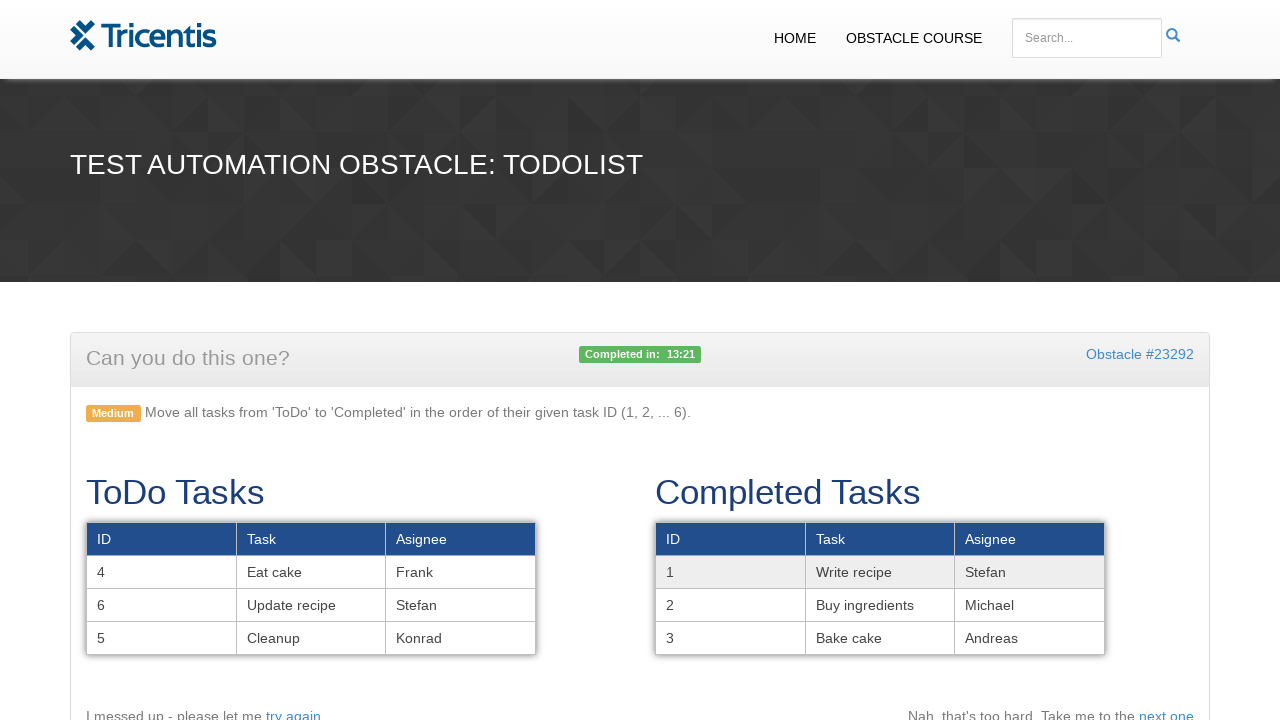

Dragged task 4 to the completed tasks table at (880, 588)
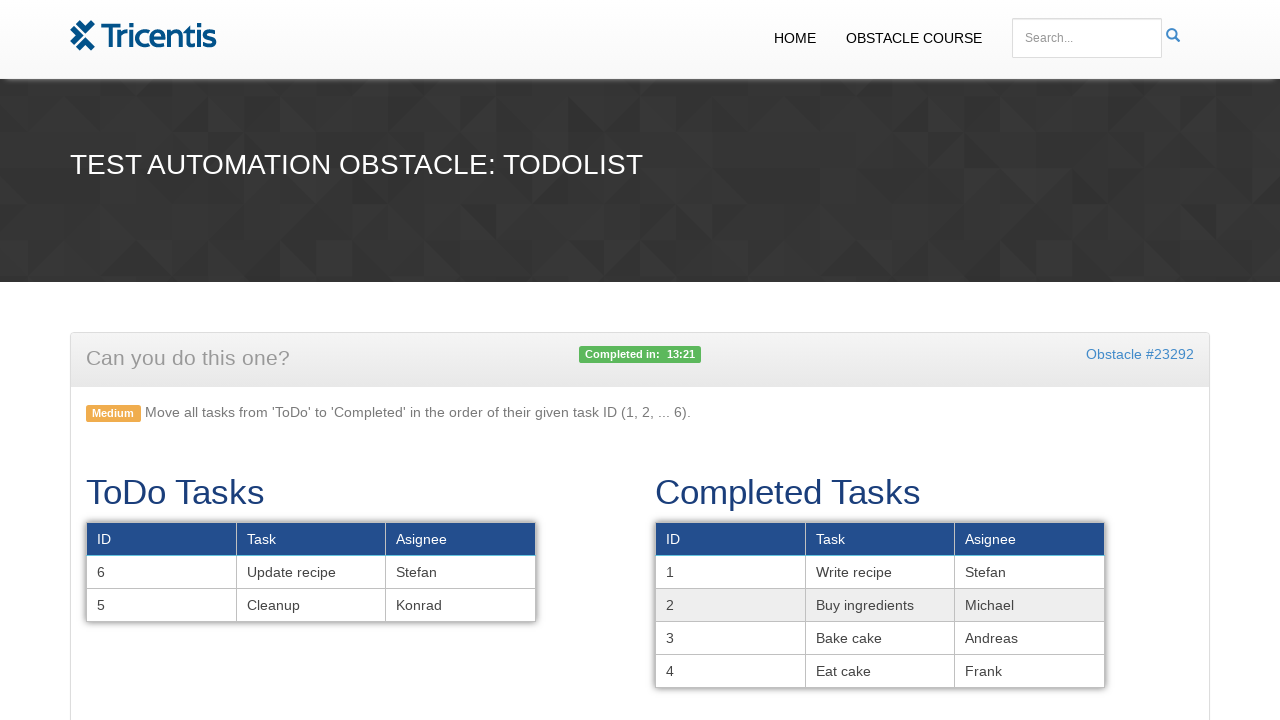

Located task 5 in the todo table
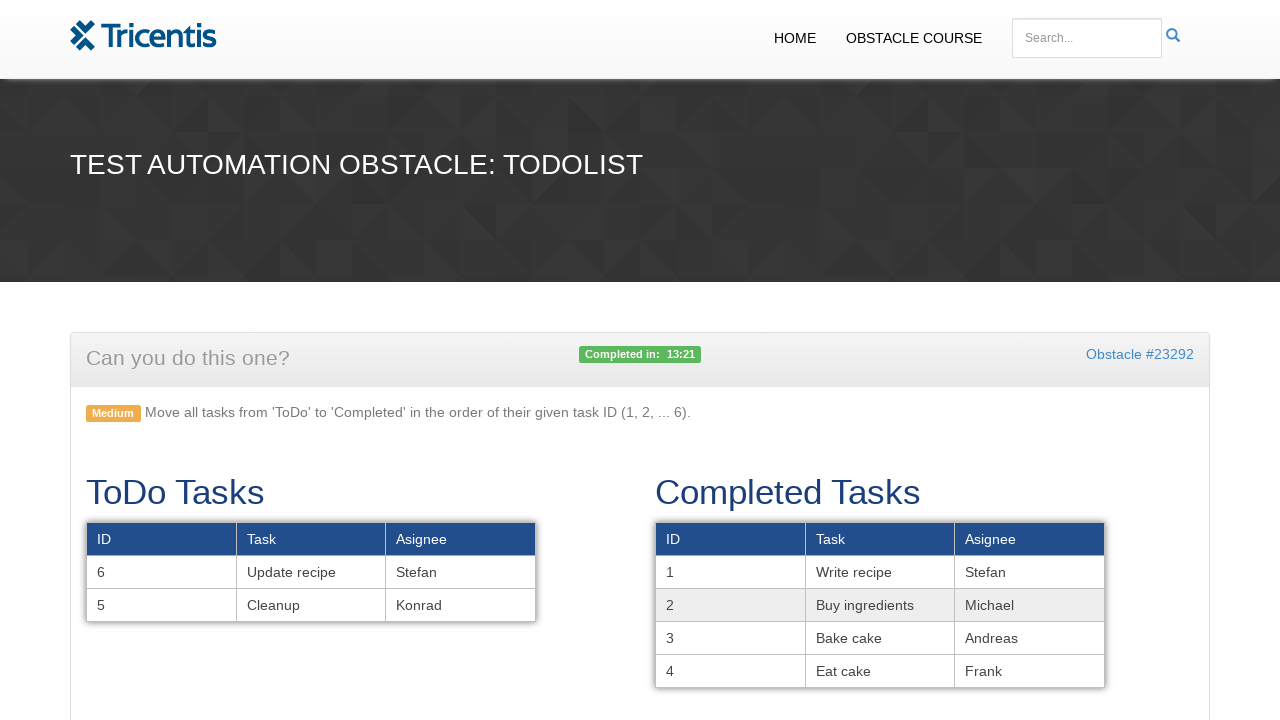

Dragged task 5 to the completed tasks table at (880, 605)
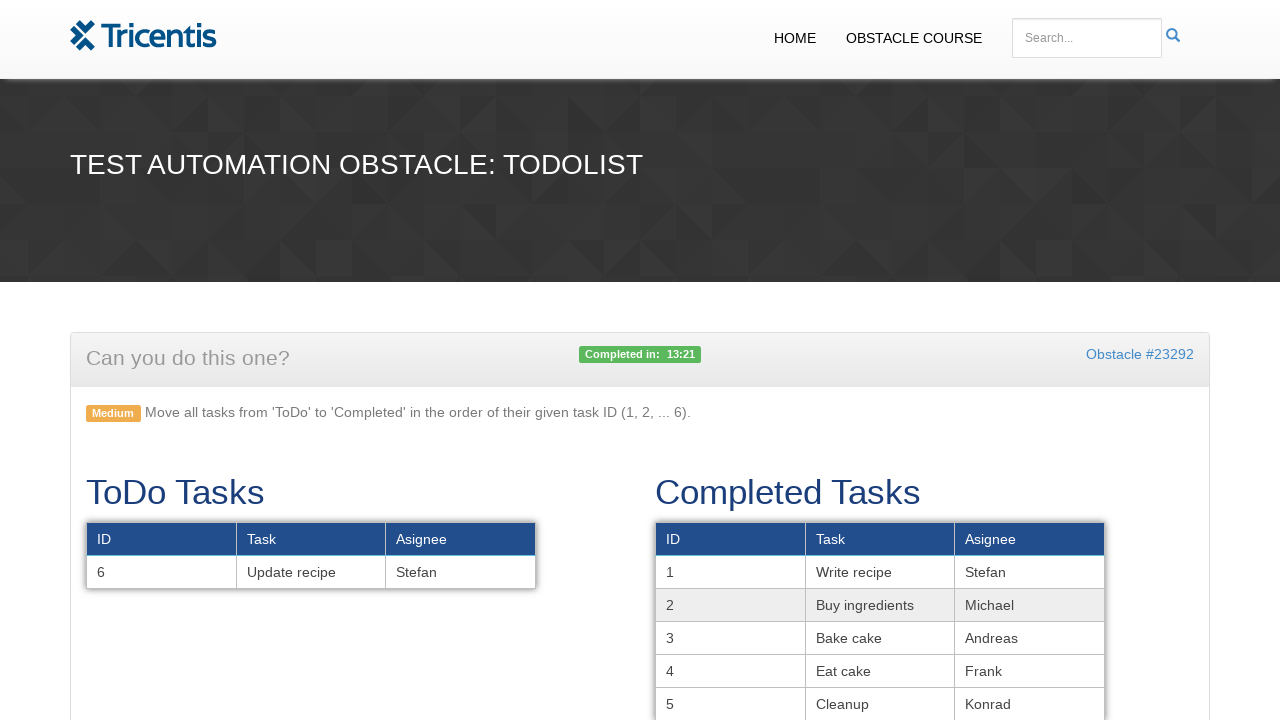

Located task 6 in the todo table
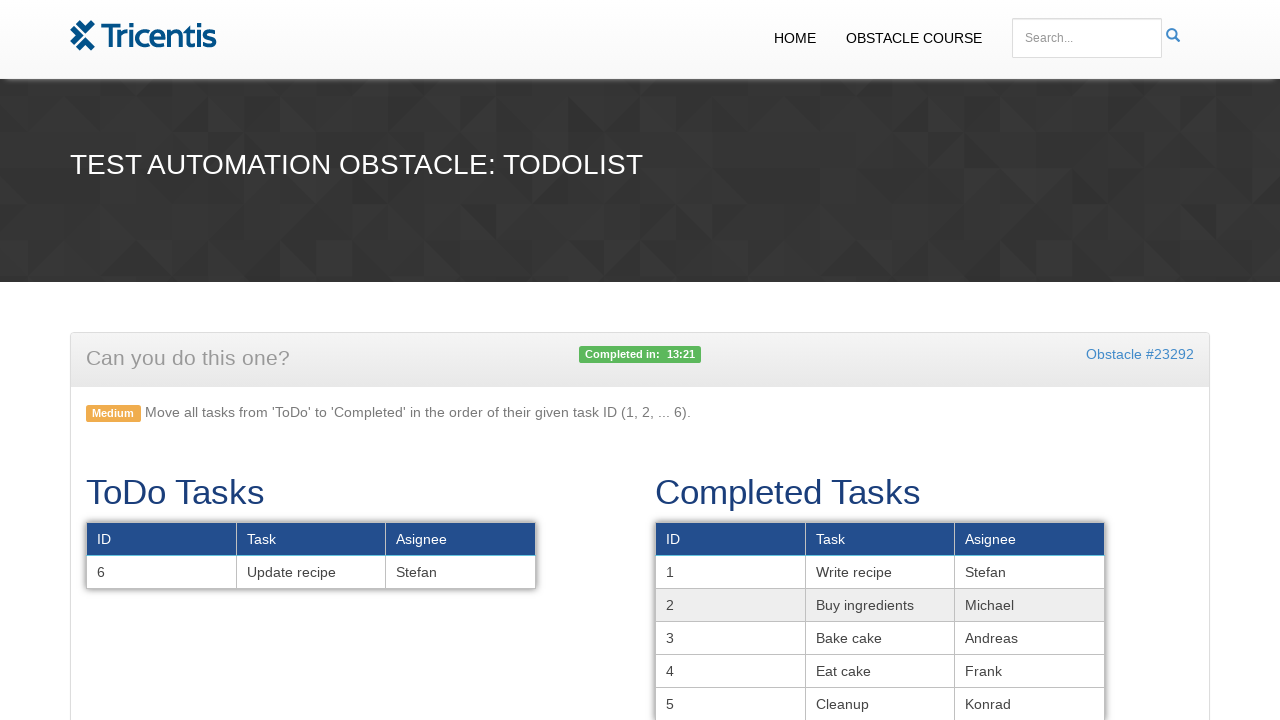

Dragged task 6 to the completed tasks table at (880, 620)
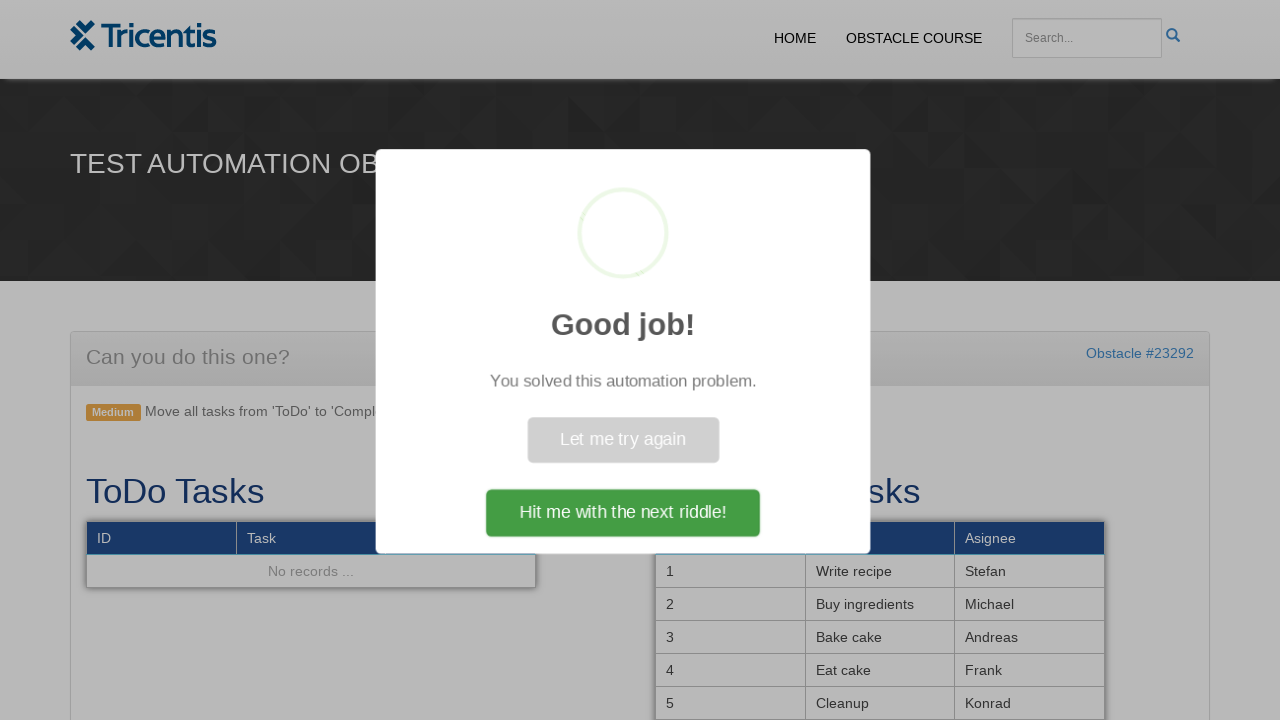

Success message 'Good job' appeared, indicating all tasks were completed in correct order
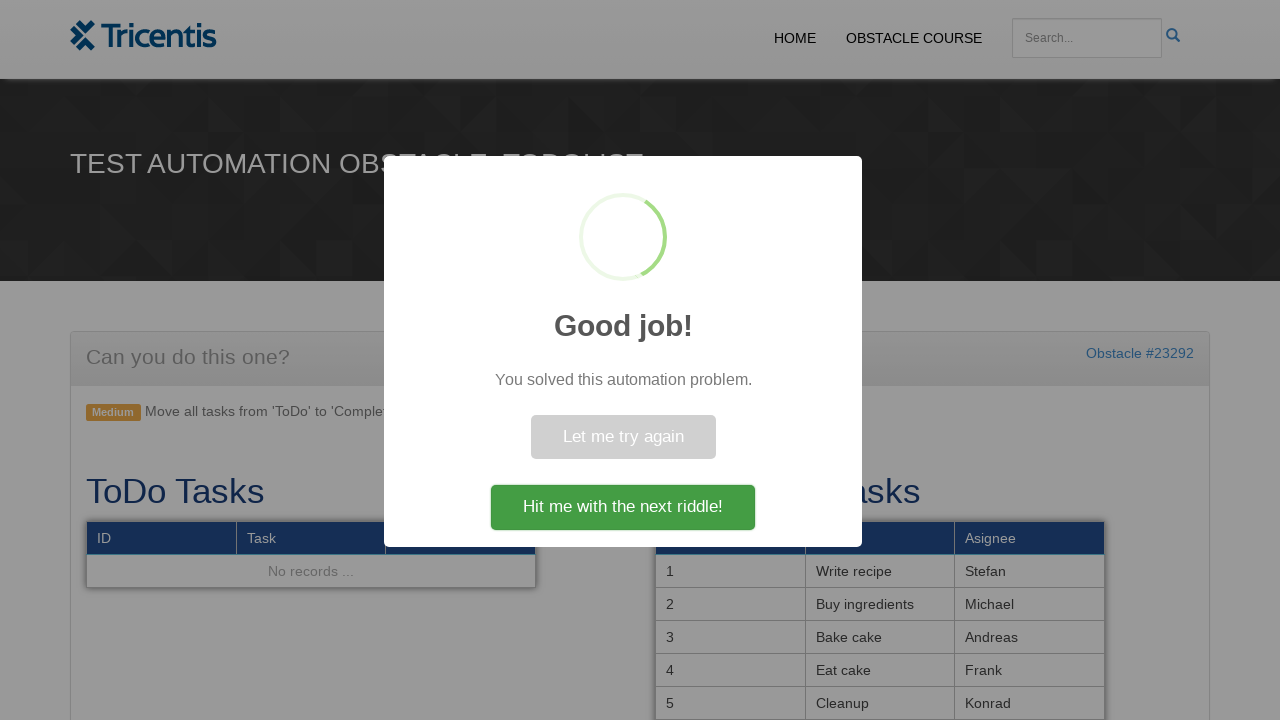

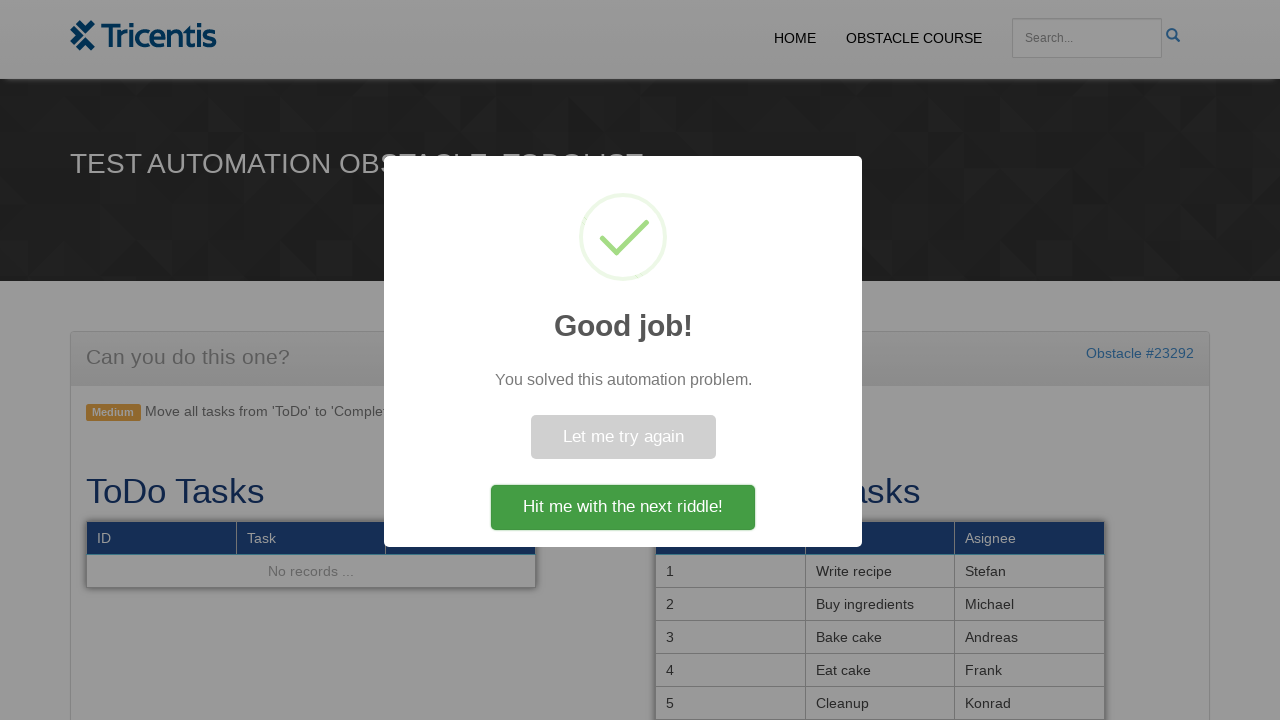